Navigates to KLSE Screener website, clicks the submit button to load the stock listing table, and waits for the table to be displayed.

Starting URL: https://www.klsescreener.com

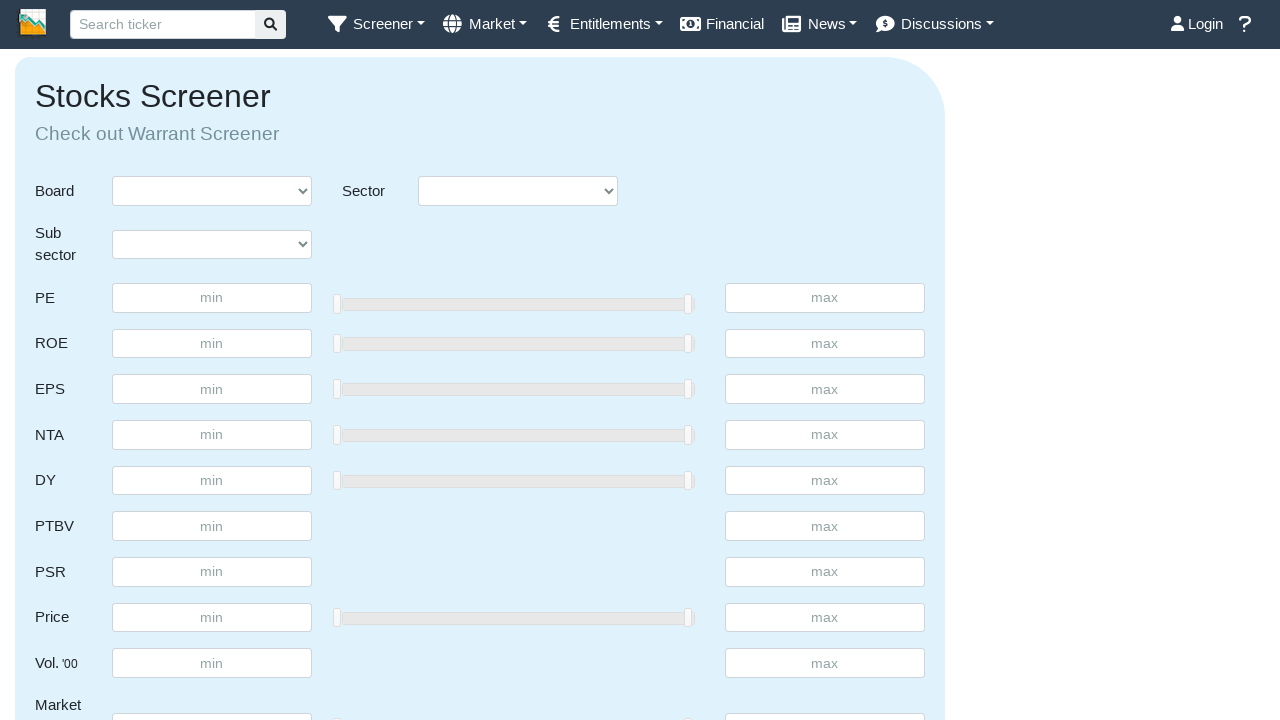

Navigated to KLSE Screener website
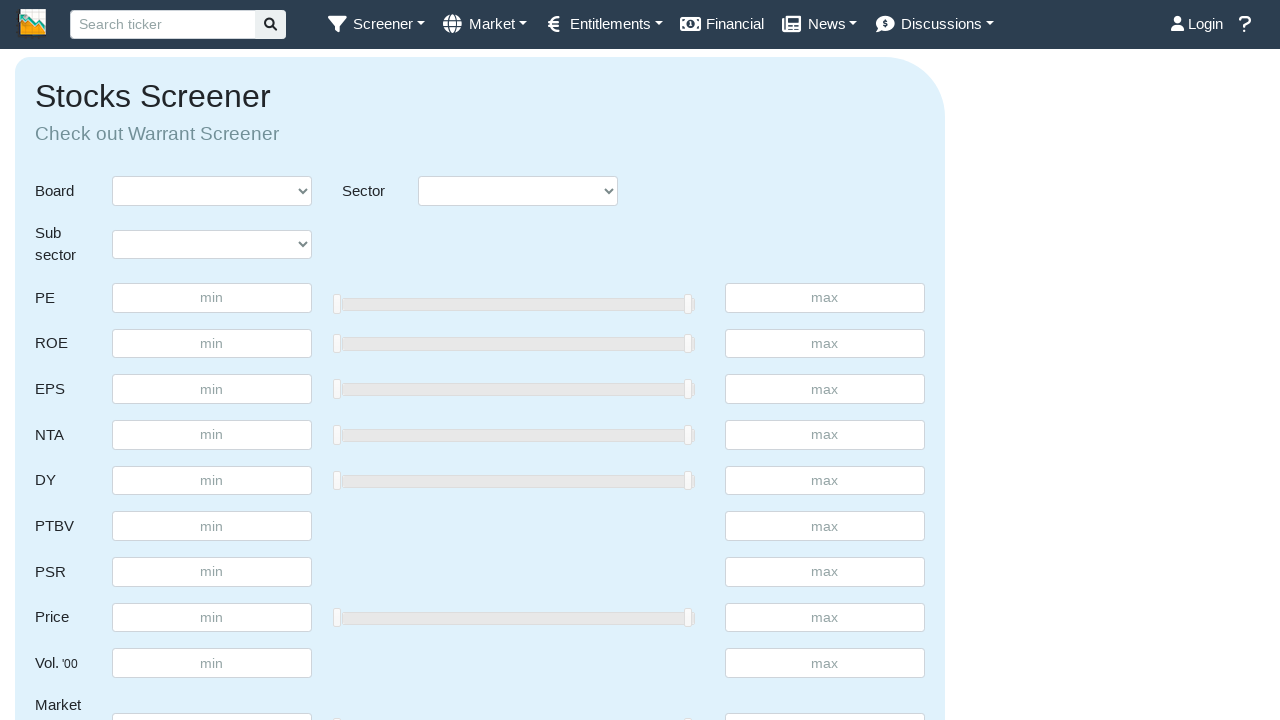

Clicked submit button to load stock listing at (875, 361) on xpath=//*[@id='submit']
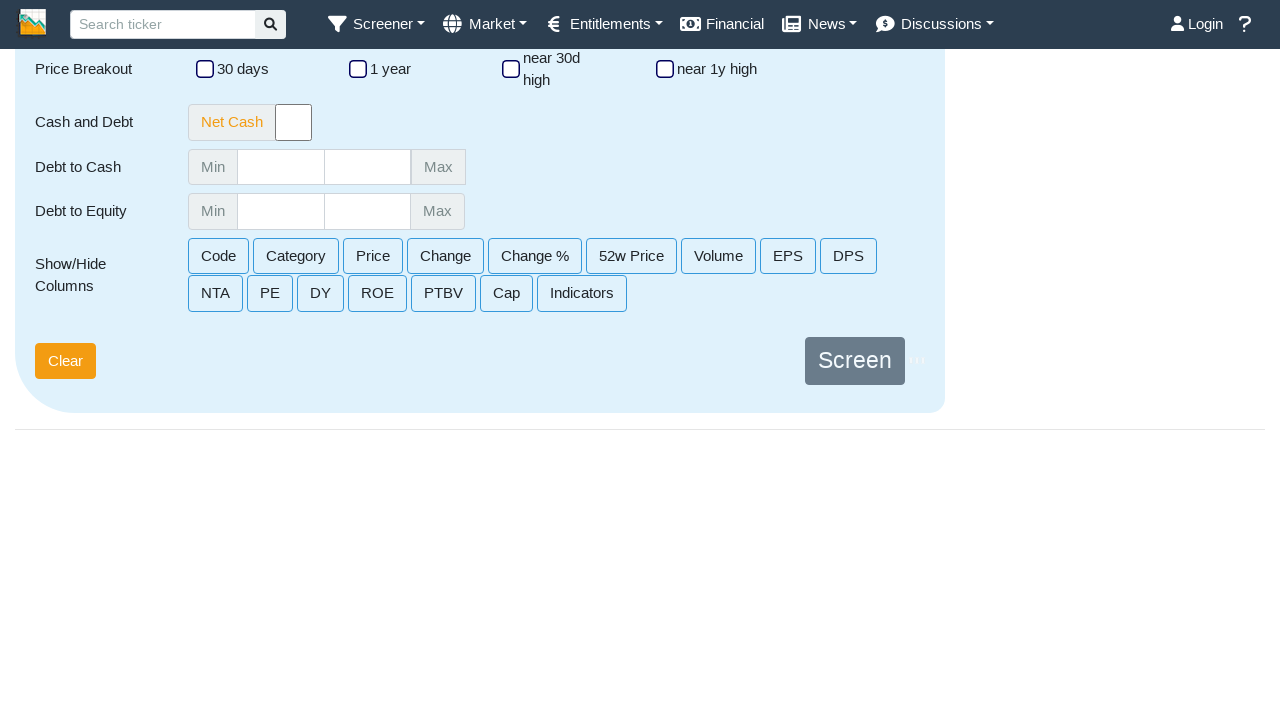

Stock listing table loaded and displayed
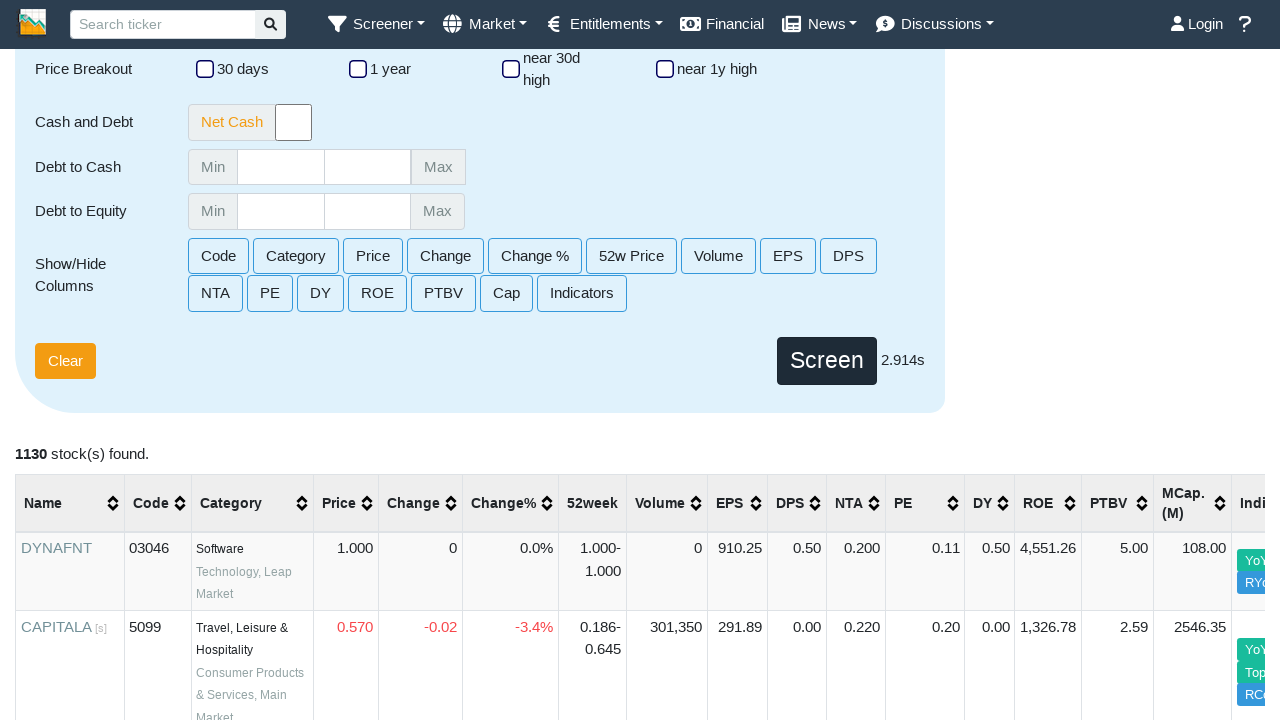

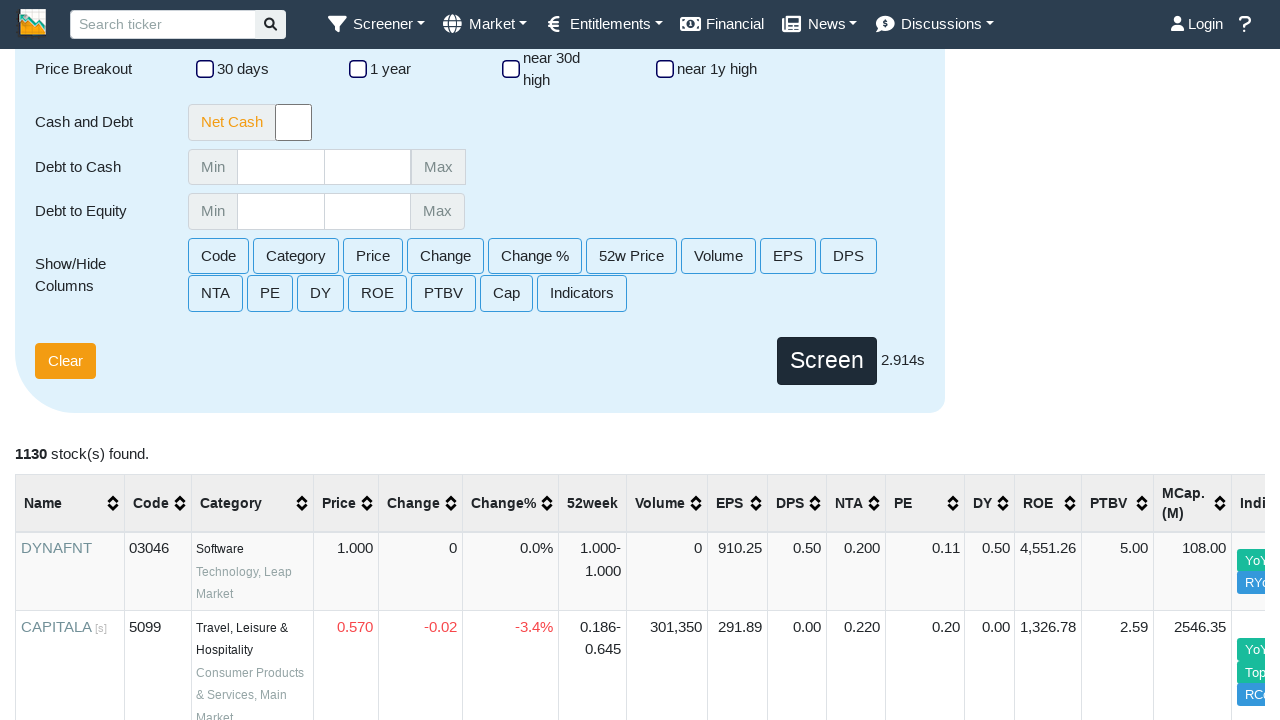